Tests filtering to display only active (incomplete) todo items

Starting URL: https://demo.playwright.dev/todomvc

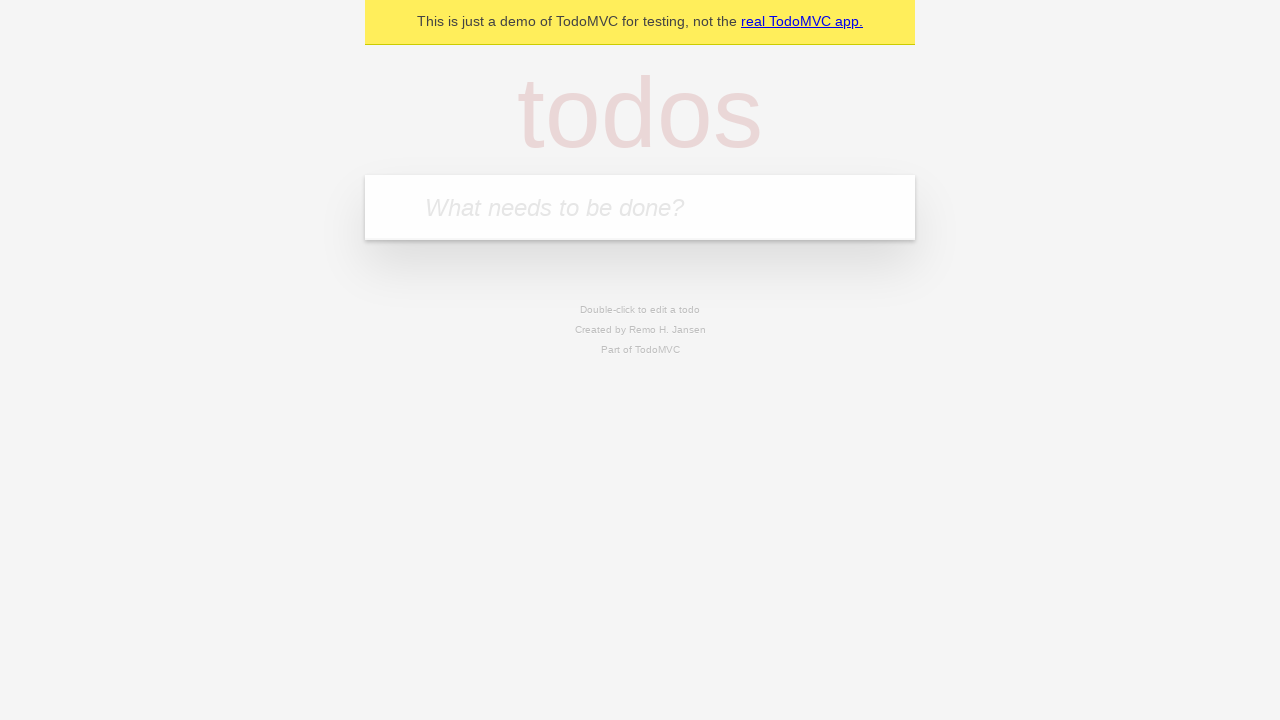

Filled todo input with 'buy some cheese' on internal:attr=[placeholder="What needs to be done?"i]
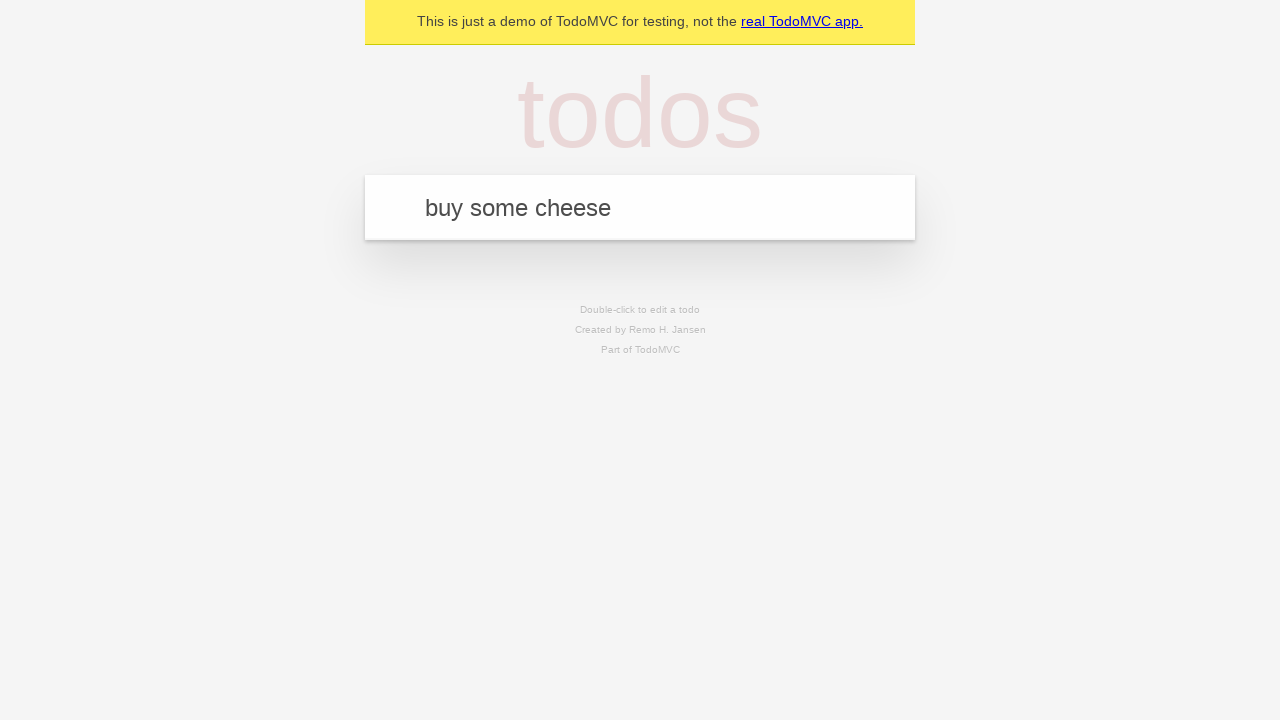

Pressed Enter to create first todo item on internal:attr=[placeholder="What needs to be done?"i]
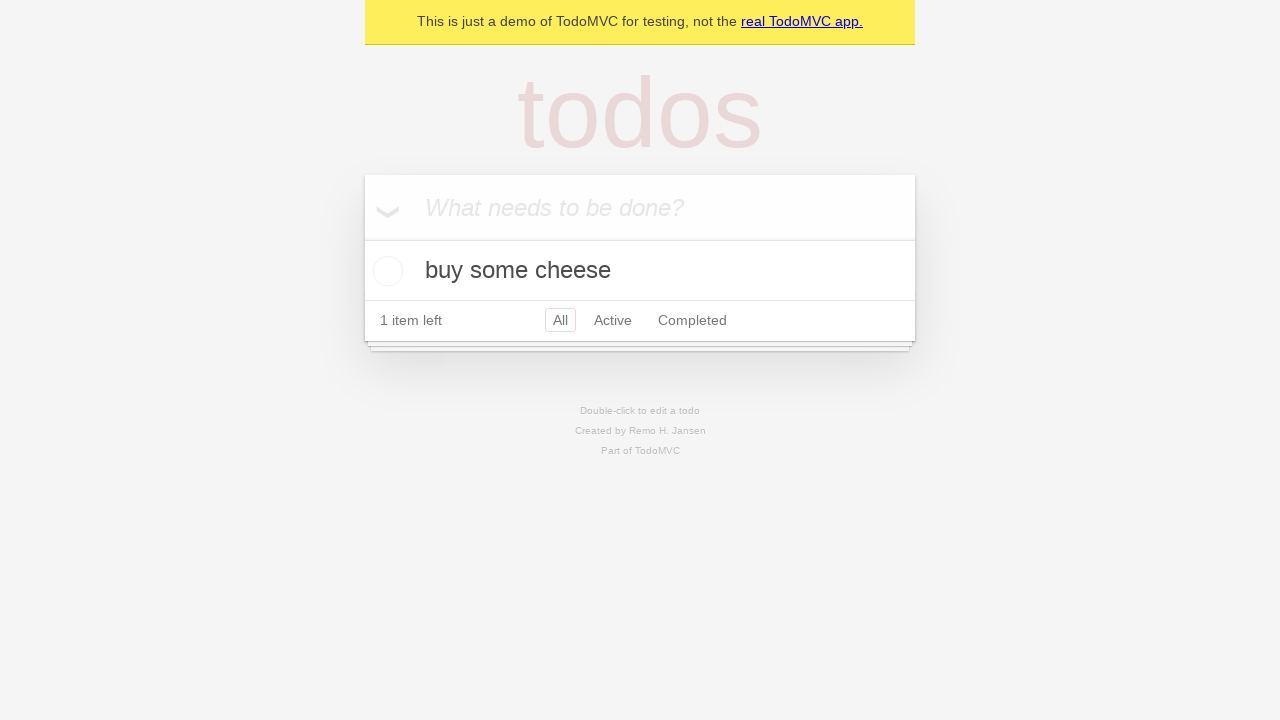

Filled todo input with 'feed the cat' on internal:attr=[placeholder="What needs to be done?"i]
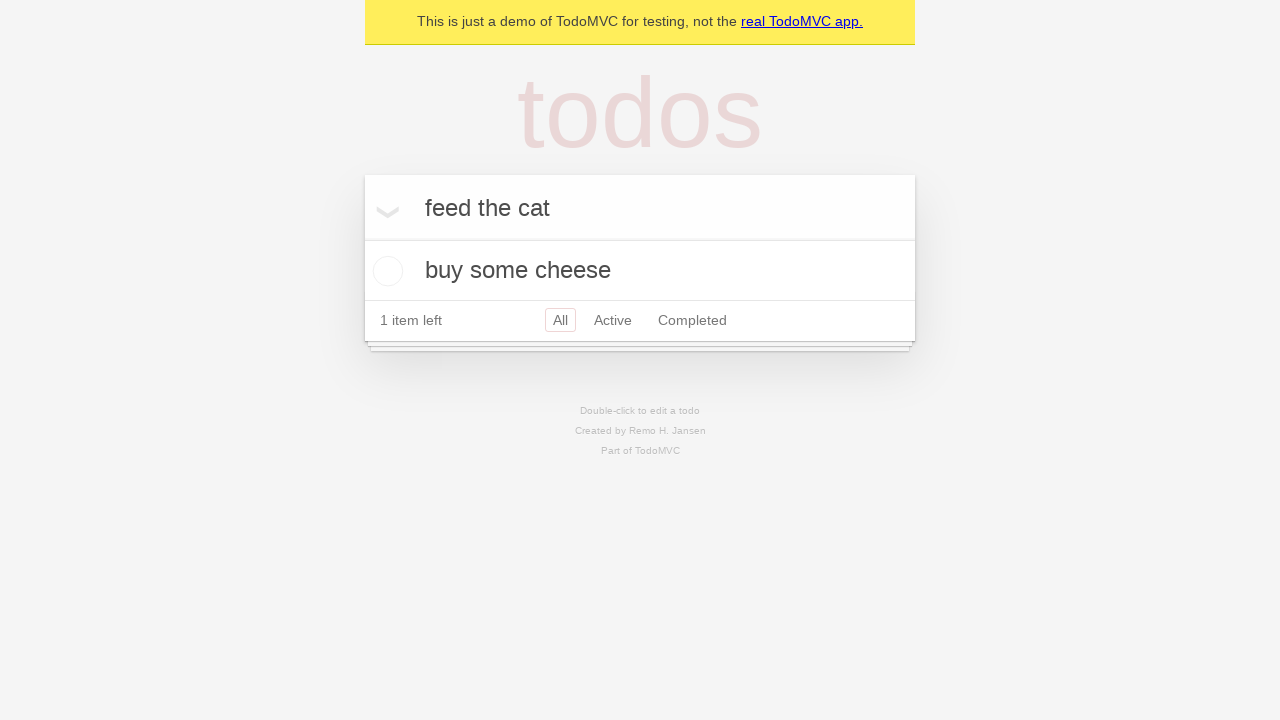

Pressed Enter to create second todo item on internal:attr=[placeholder="What needs to be done?"i]
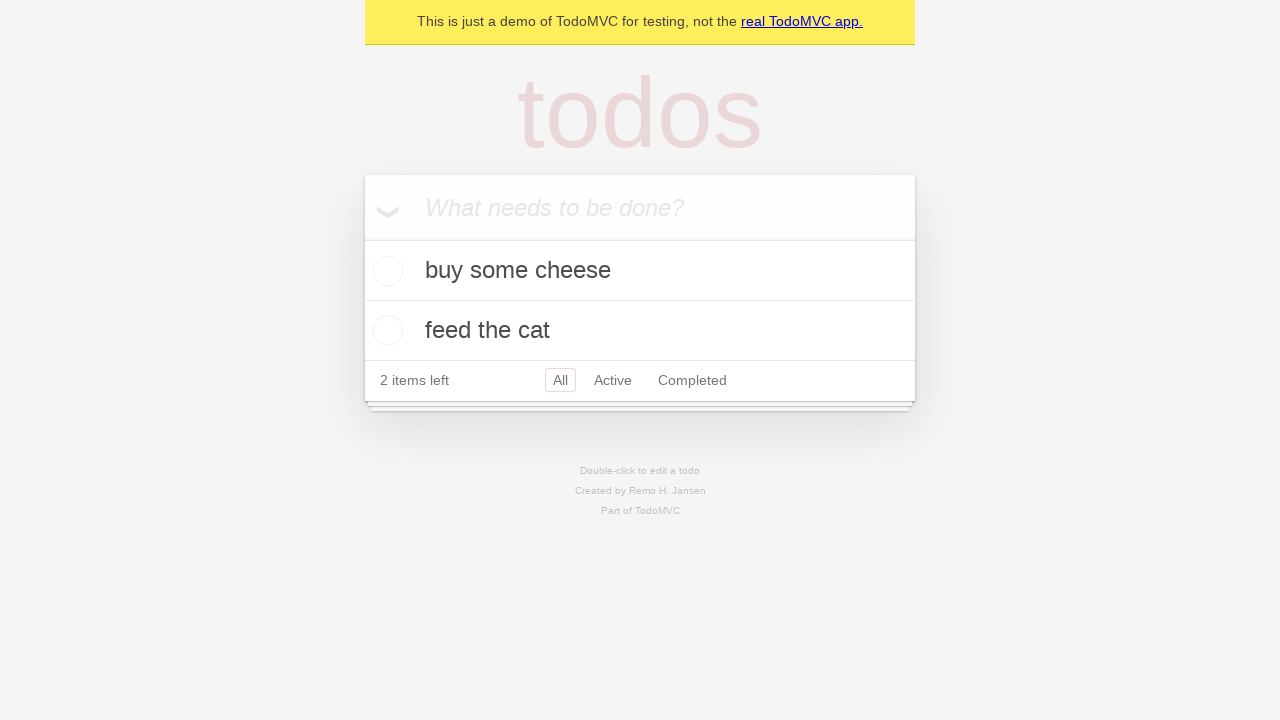

Filled todo input with 'book a doctors appointment' on internal:attr=[placeholder="What needs to be done?"i]
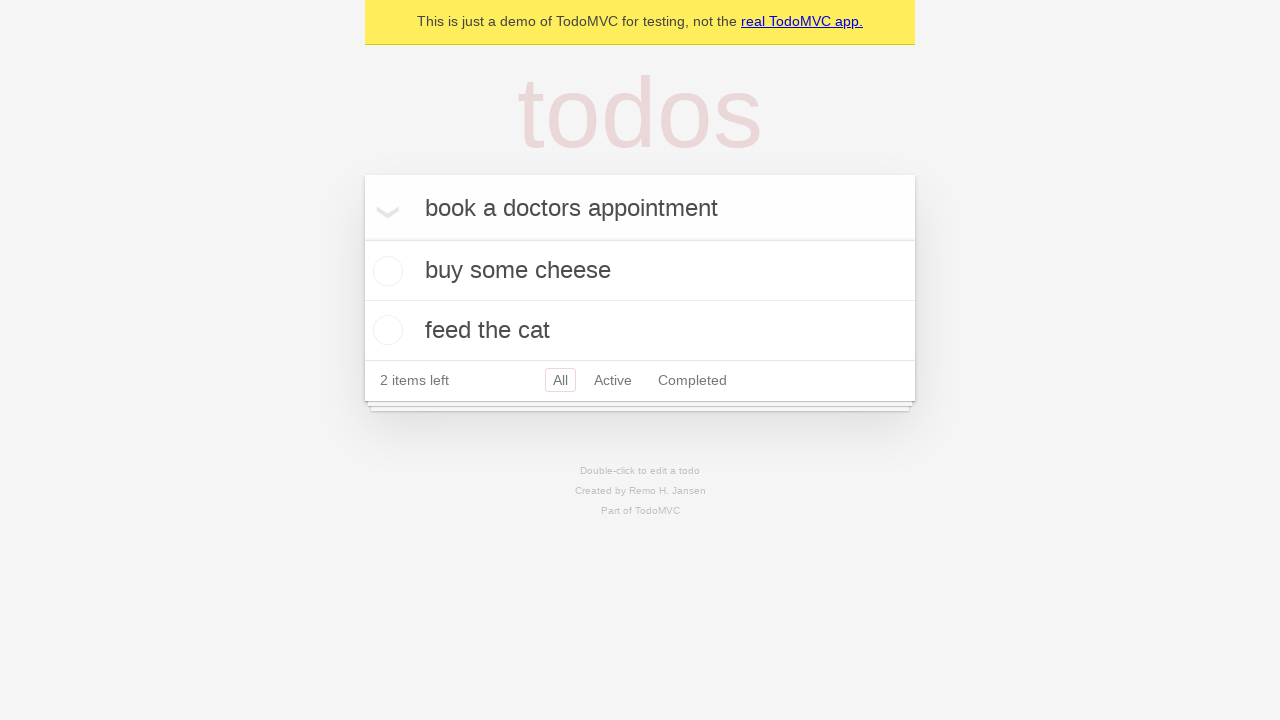

Pressed Enter to create third todo item on internal:attr=[placeholder="What needs to be done?"i]
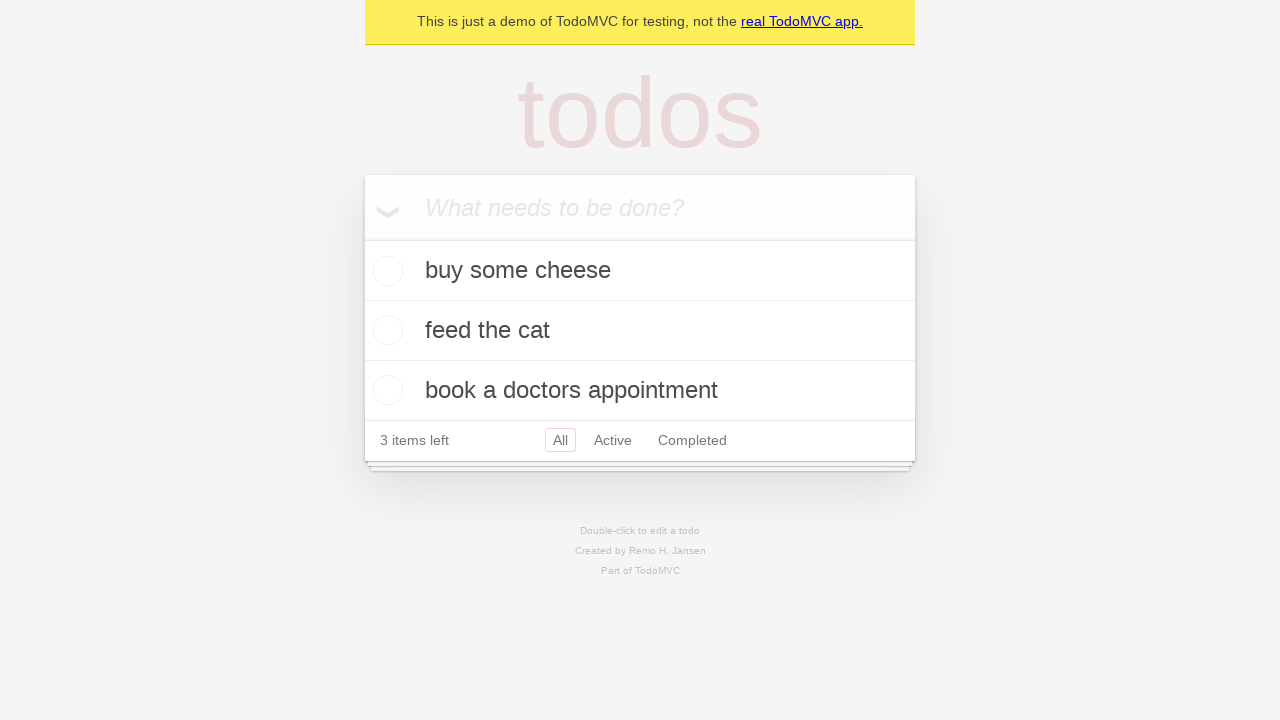

Checked the second todo item 'feed the cat' to mark it as complete at (385, 330) on internal:testid=[data-testid="todo-item"s] >> nth=1 >> internal:role=checkbox
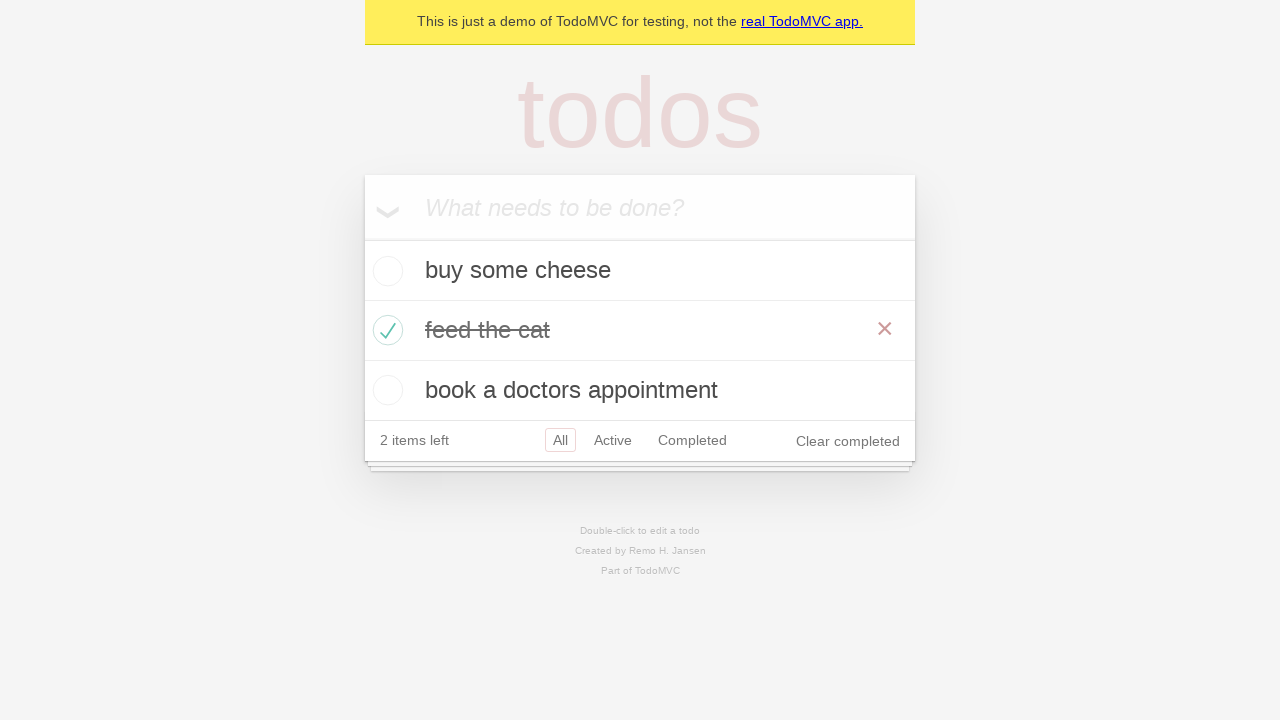

Clicked Active filter to display only incomplete todo items at (613, 440) on internal:role=link[name="Active"i]
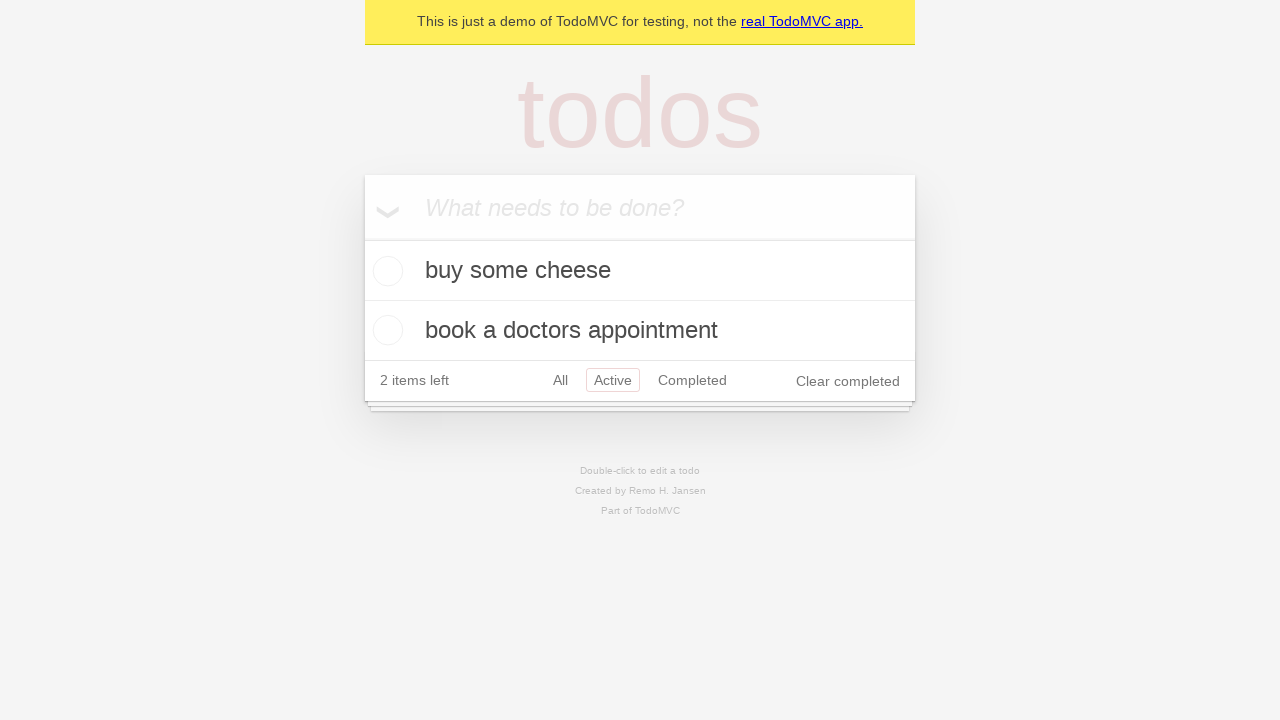

Filtered view loaded showing only active (incomplete) todo items
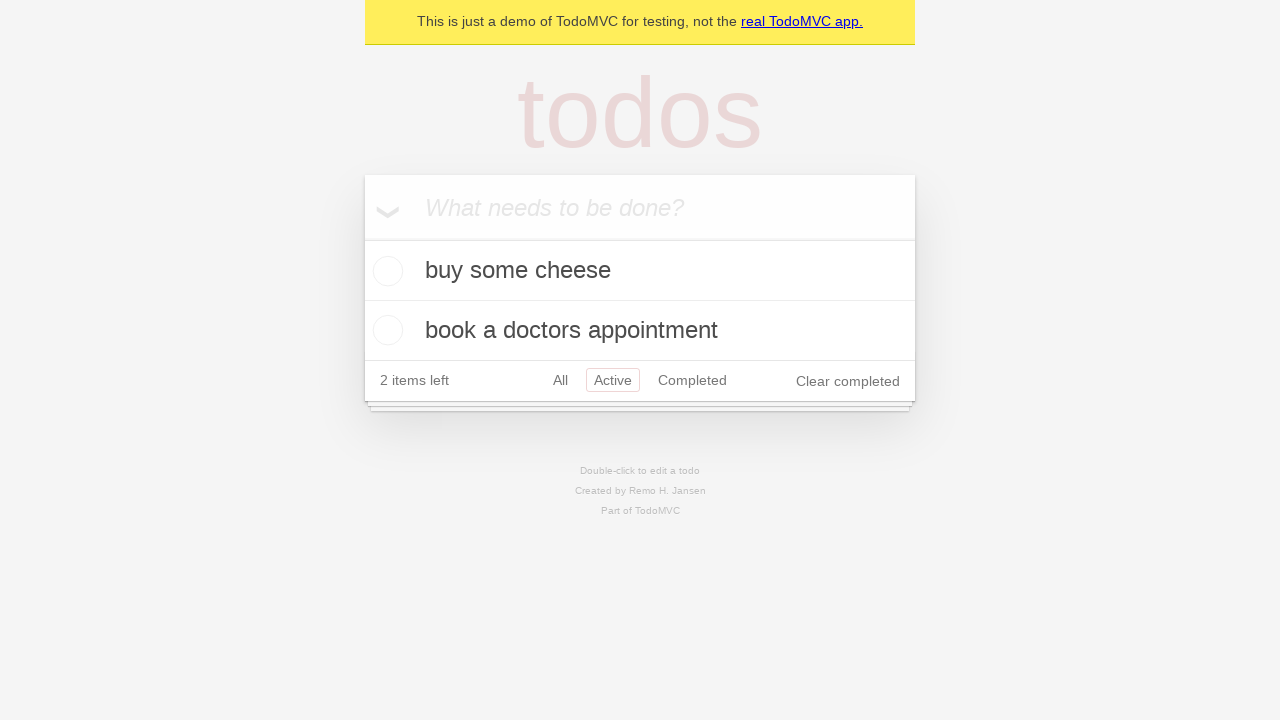

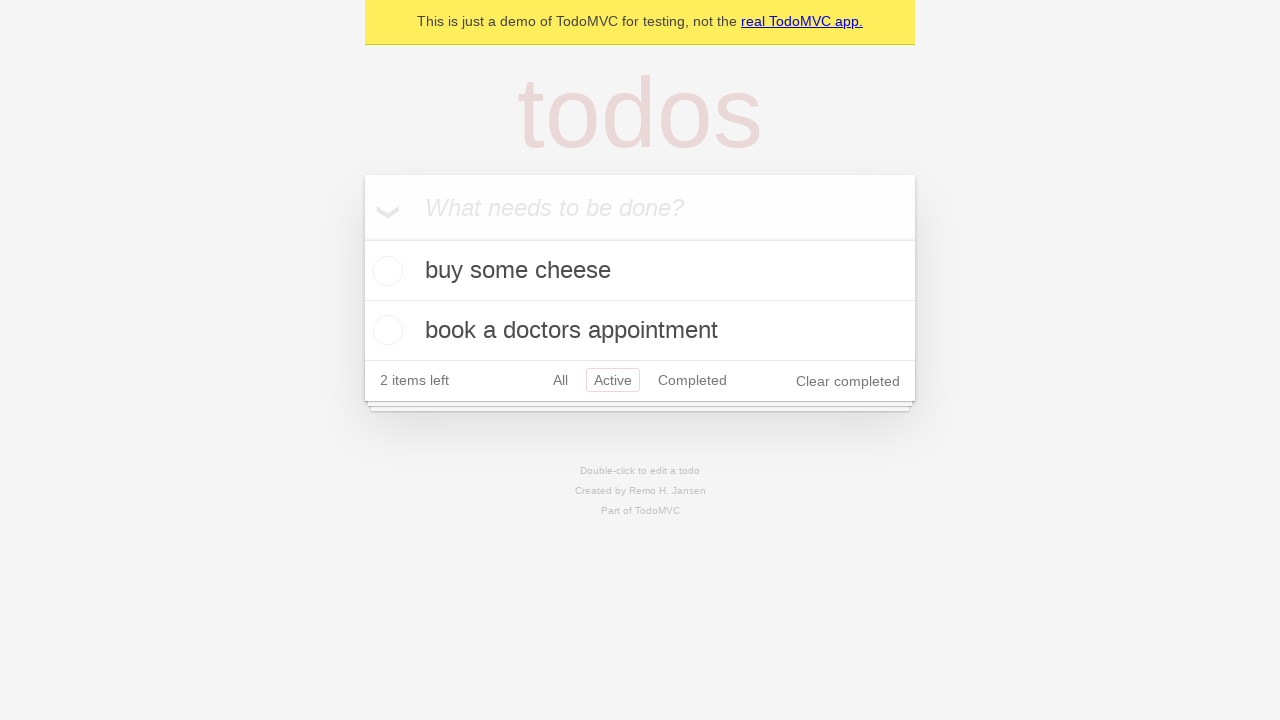